Tests filtering to display only completed todo items

Starting URL: https://demo.playwright.dev/todomvc

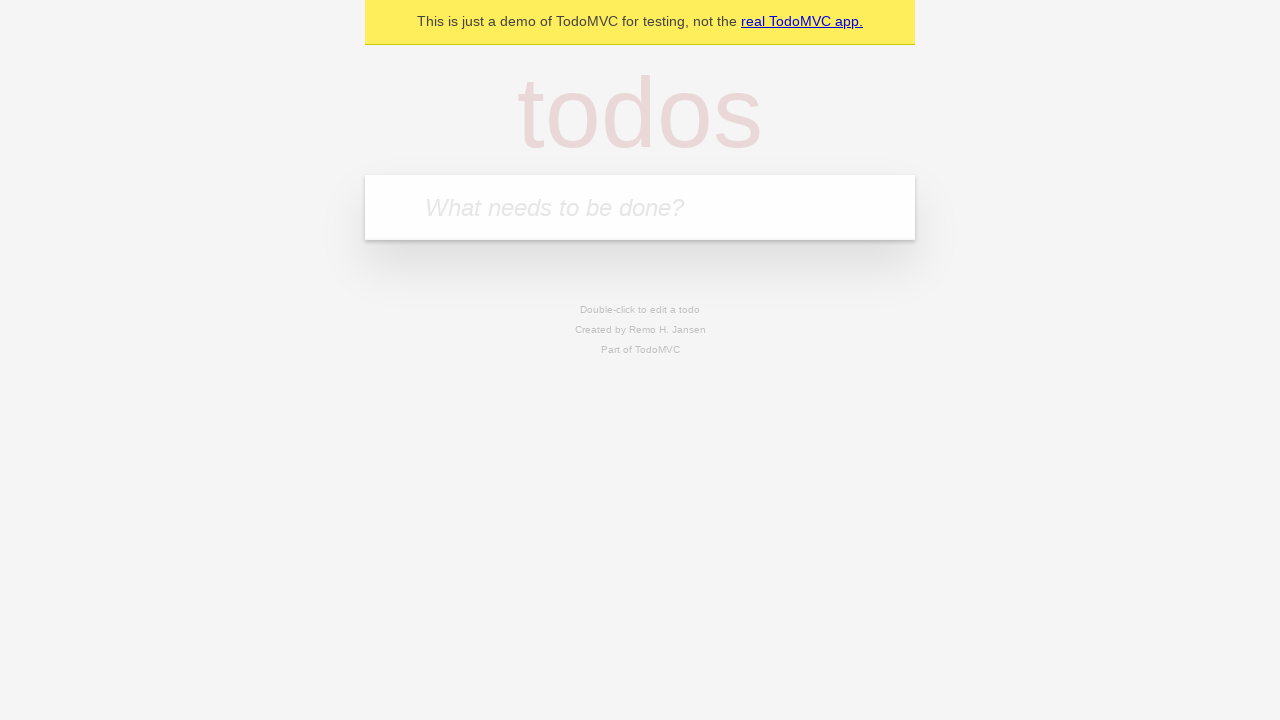

Filled todo input with 'buy some cheese' on internal:attr=[placeholder="What needs to be done?"i]
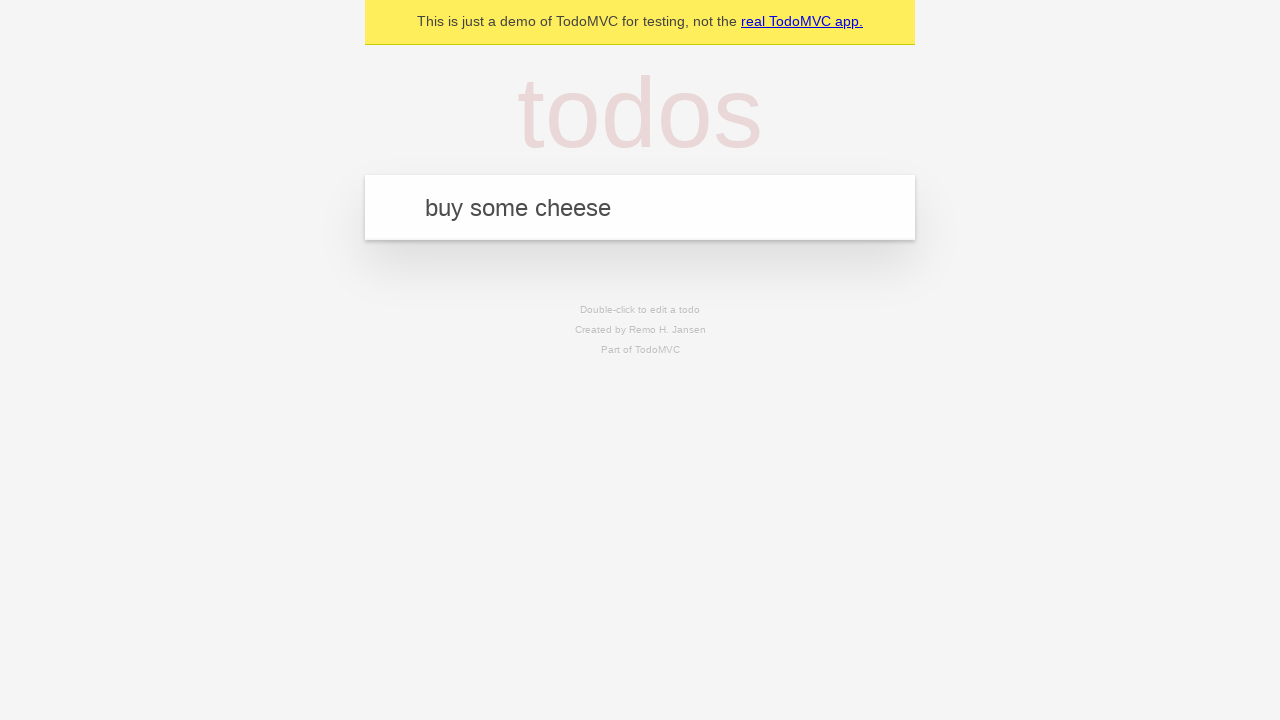

Pressed Enter to add first todo item on internal:attr=[placeholder="What needs to be done?"i]
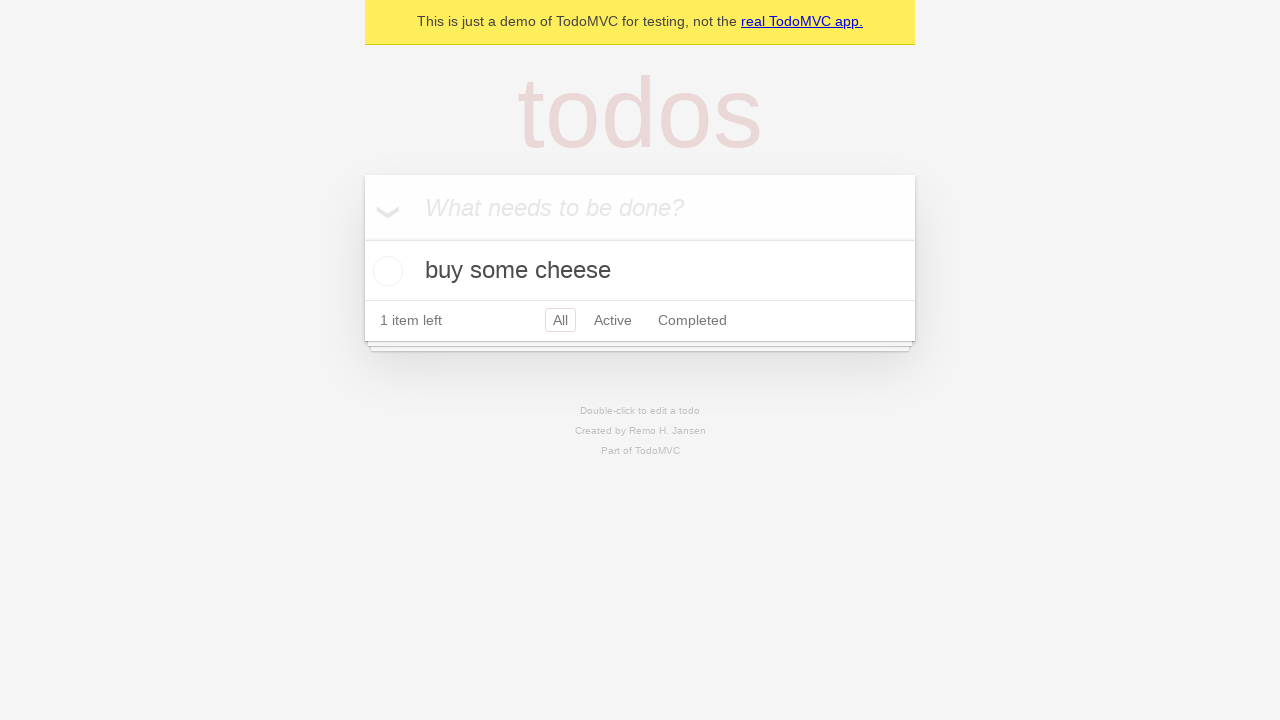

Filled todo input with 'feed the cat' on internal:attr=[placeholder="What needs to be done?"i]
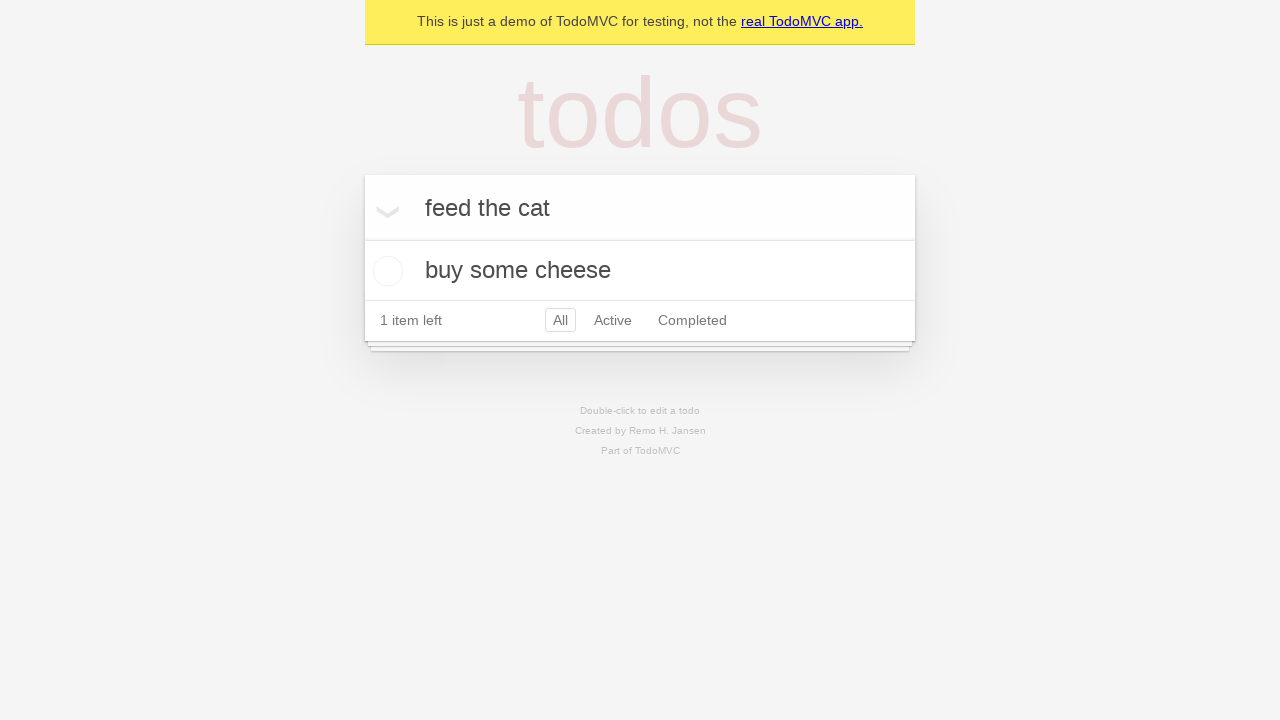

Pressed Enter to add second todo item on internal:attr=[placeholder="What needs to be done?"i]
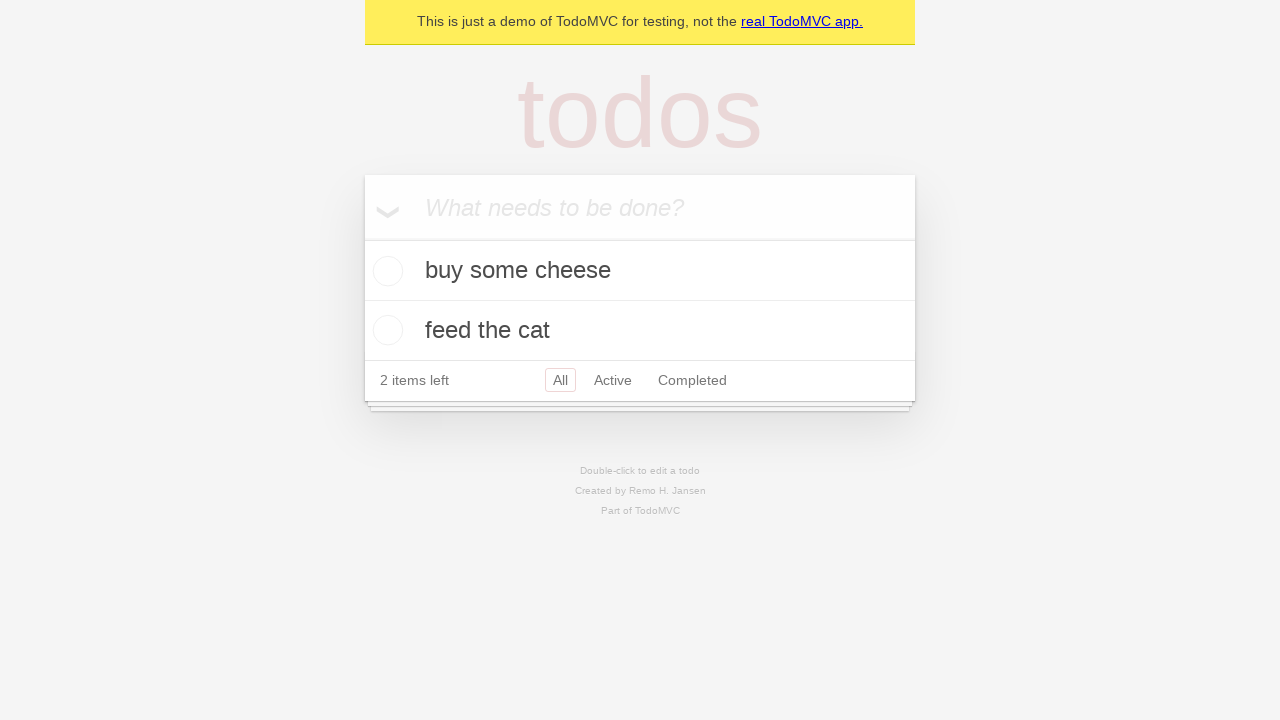

Filled todo input with 'book a doctors appointment' on internal:attr=[placeholder="What needs to be done?"i]
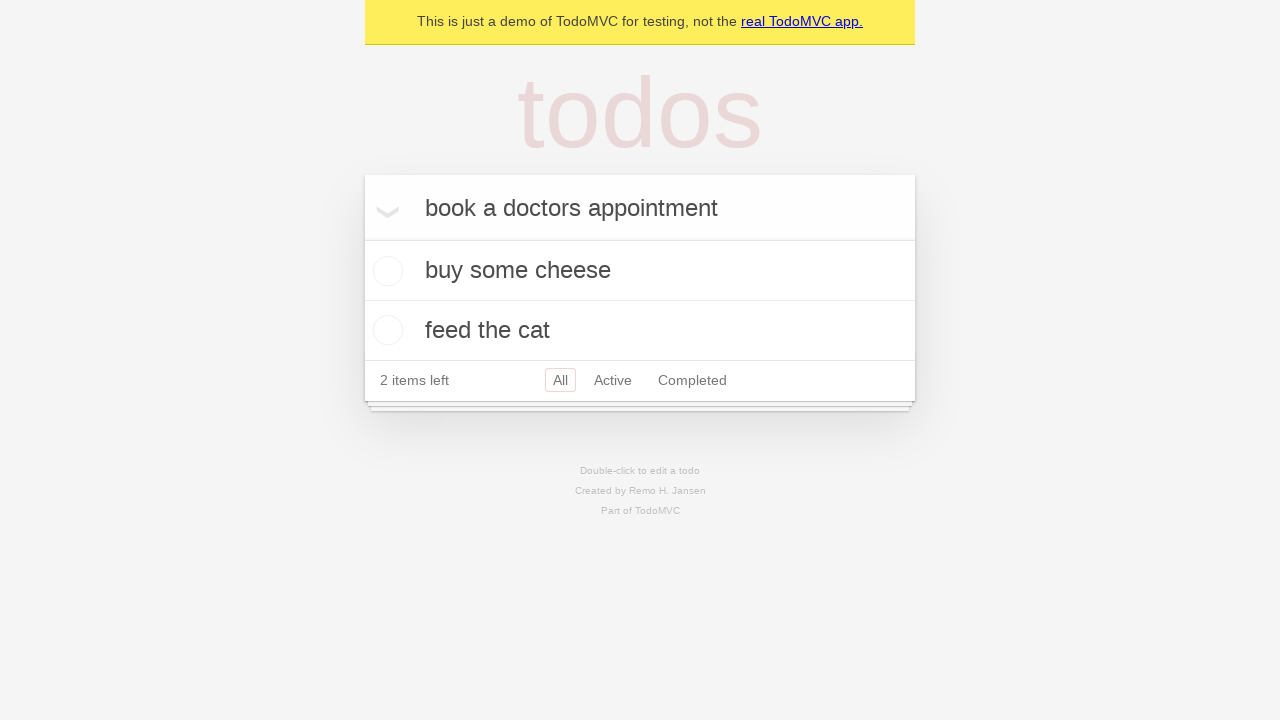

Pressed Enter to add third todo item on internal:attr=[placeholder="What needs to be done?"i]
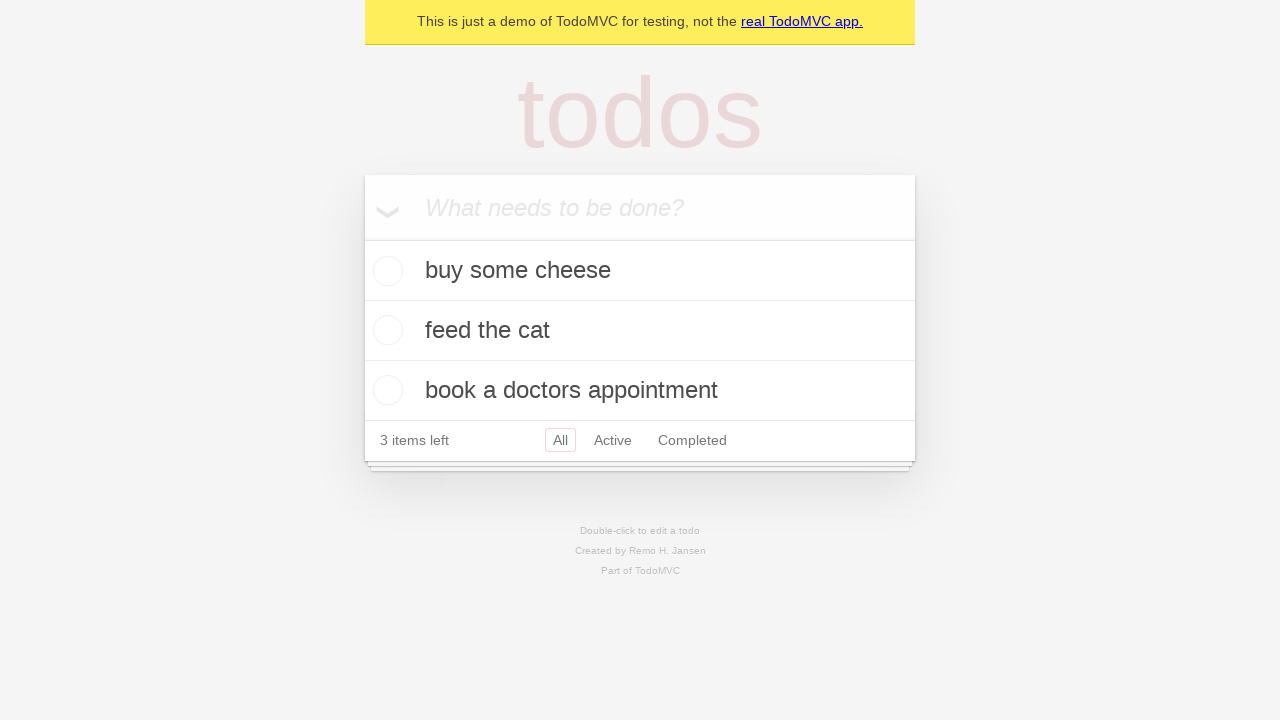

Checked the second todo item checkbox at (385, 330) on internal:testid=[data-testid="todo-item"s] >> nth=1 >> internal:role=checkbox
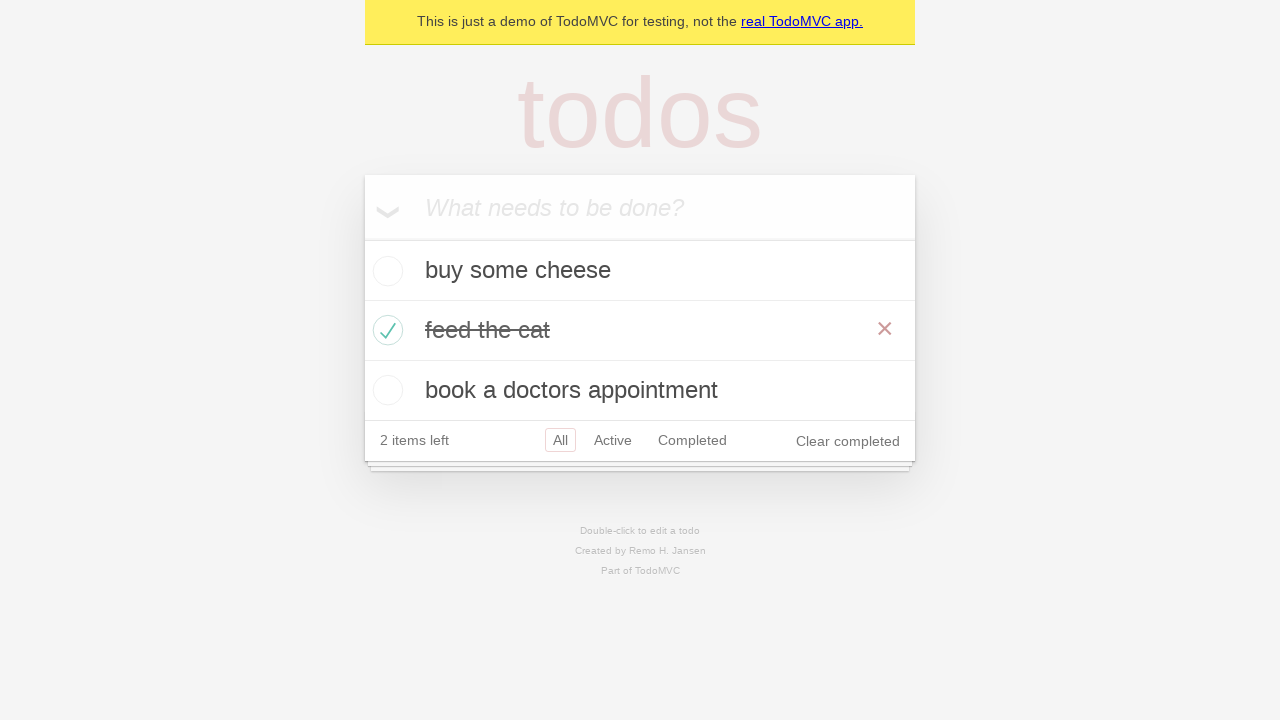

Clicked the Completed filter link to display only completed items at (692, 440) on internal:role=link[name="Completed"i]
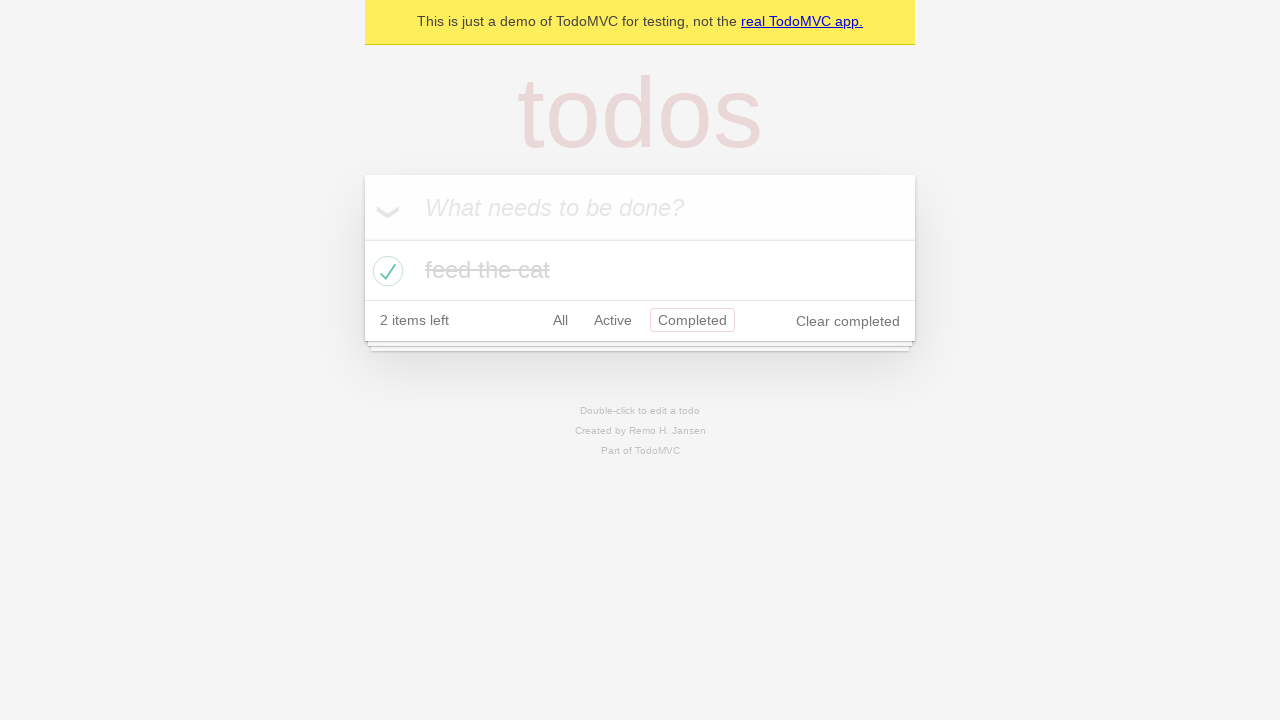

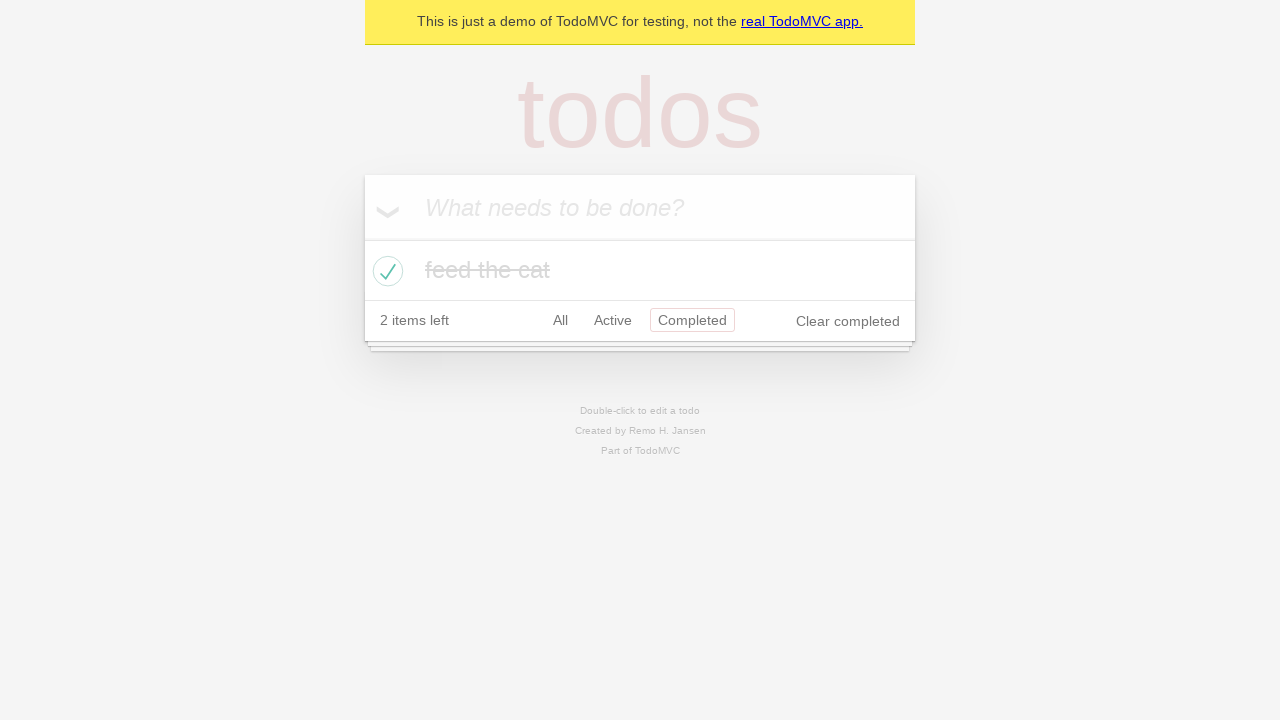